Navigates to a table of fruits/vegetables, sorts by name, and searches through pagination to find and display the price of "Mango"

Starting URL: https://rahulshettyacademy.com/seleniumPractise/#/offers

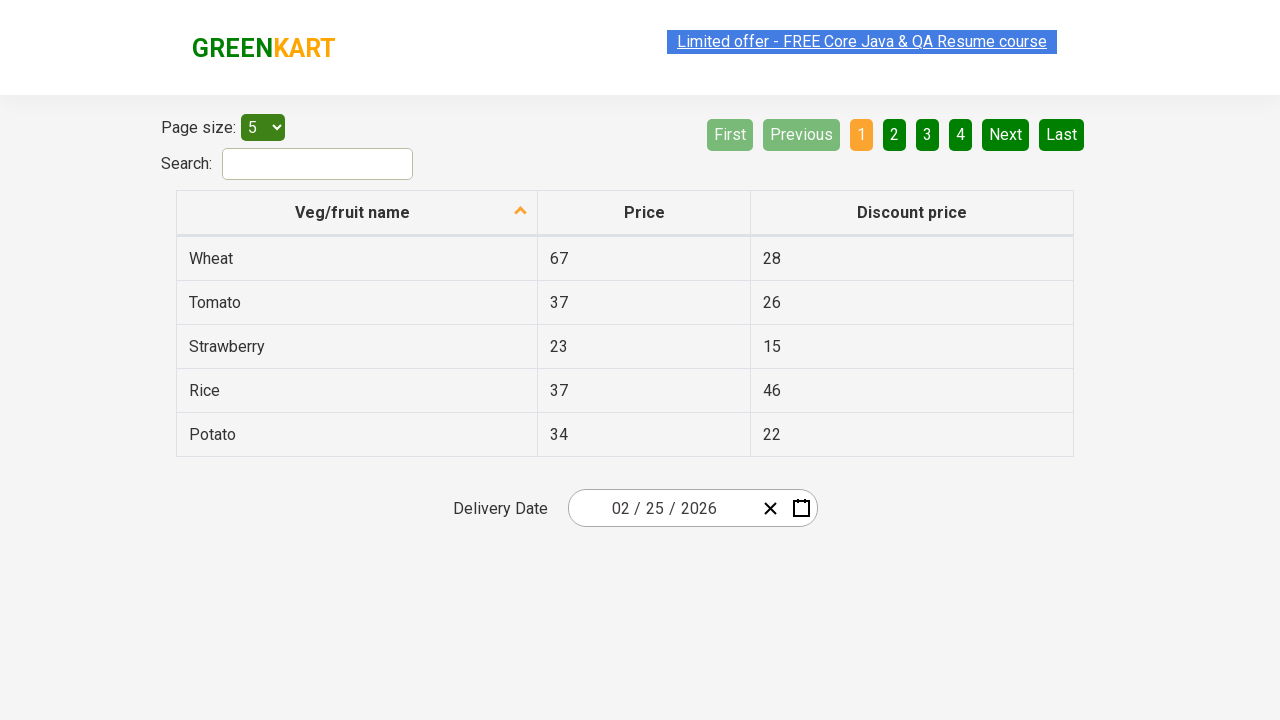

Clicked first column header to sort by name at (357, 213) on xpath=//tr/th[1]
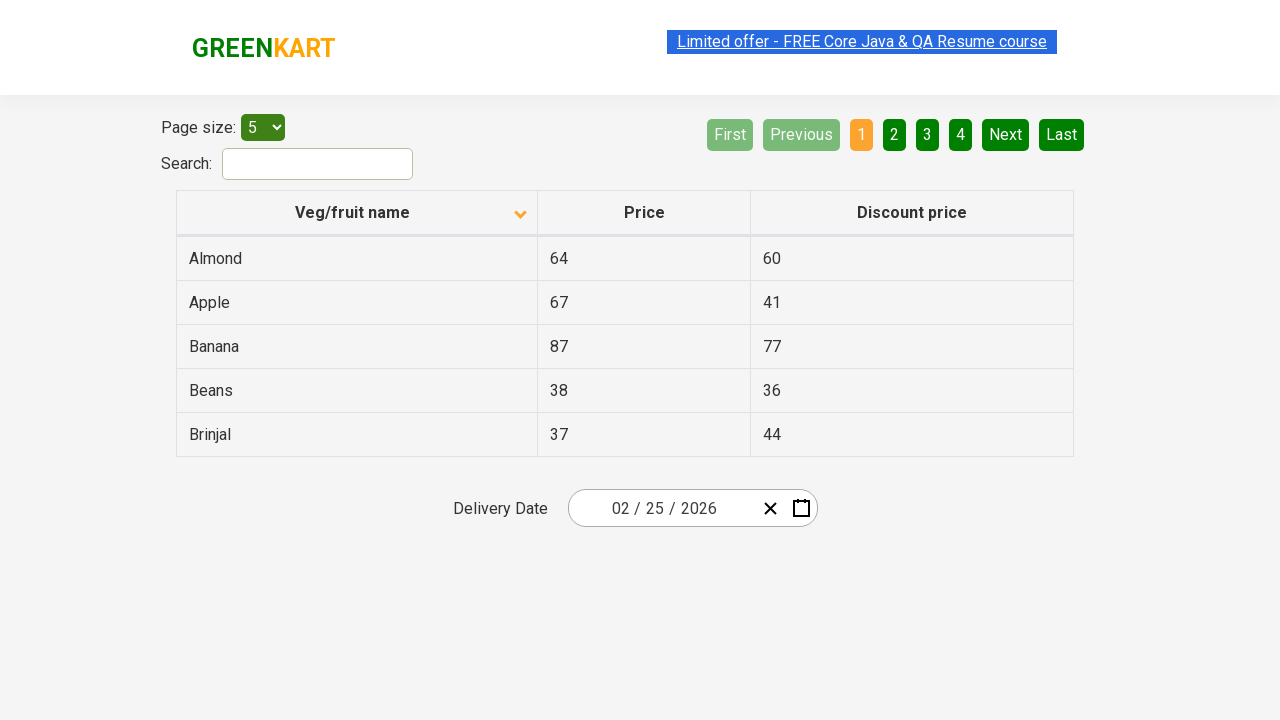

Retrieved 5 rows from current page
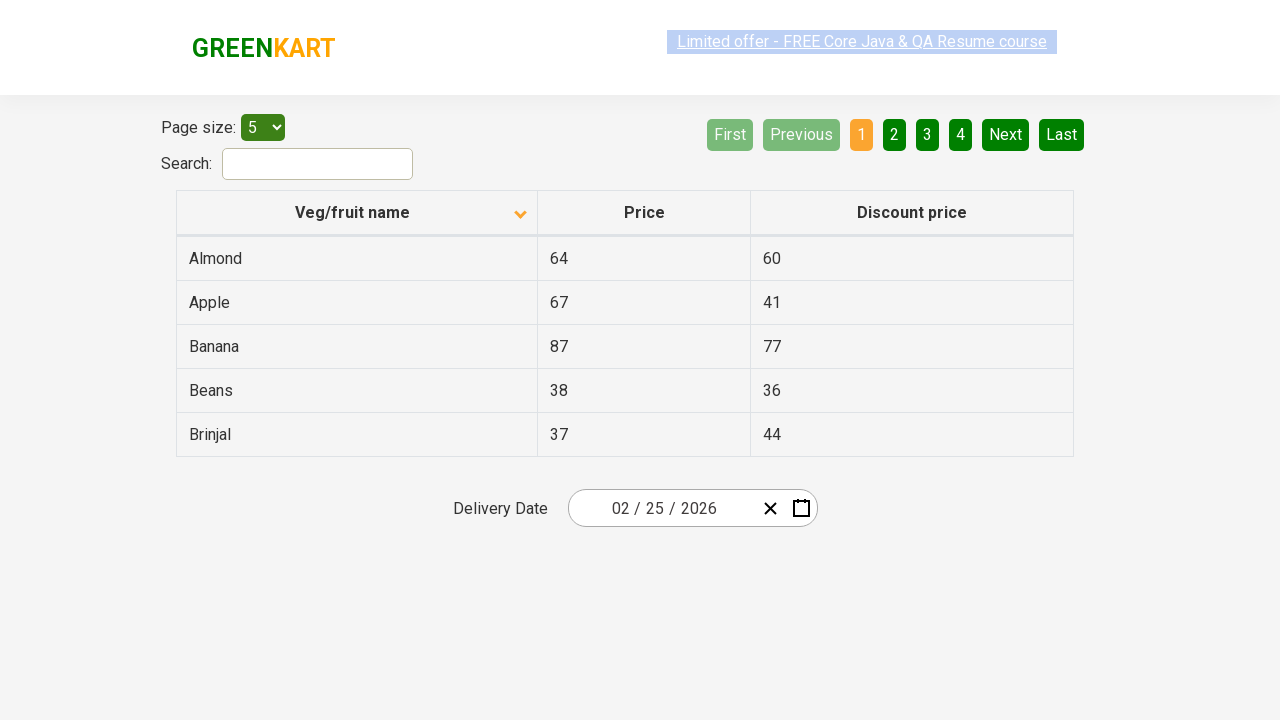

Clicked Next button to navigate to next page at (1006, 134) on [aria-label='Next']
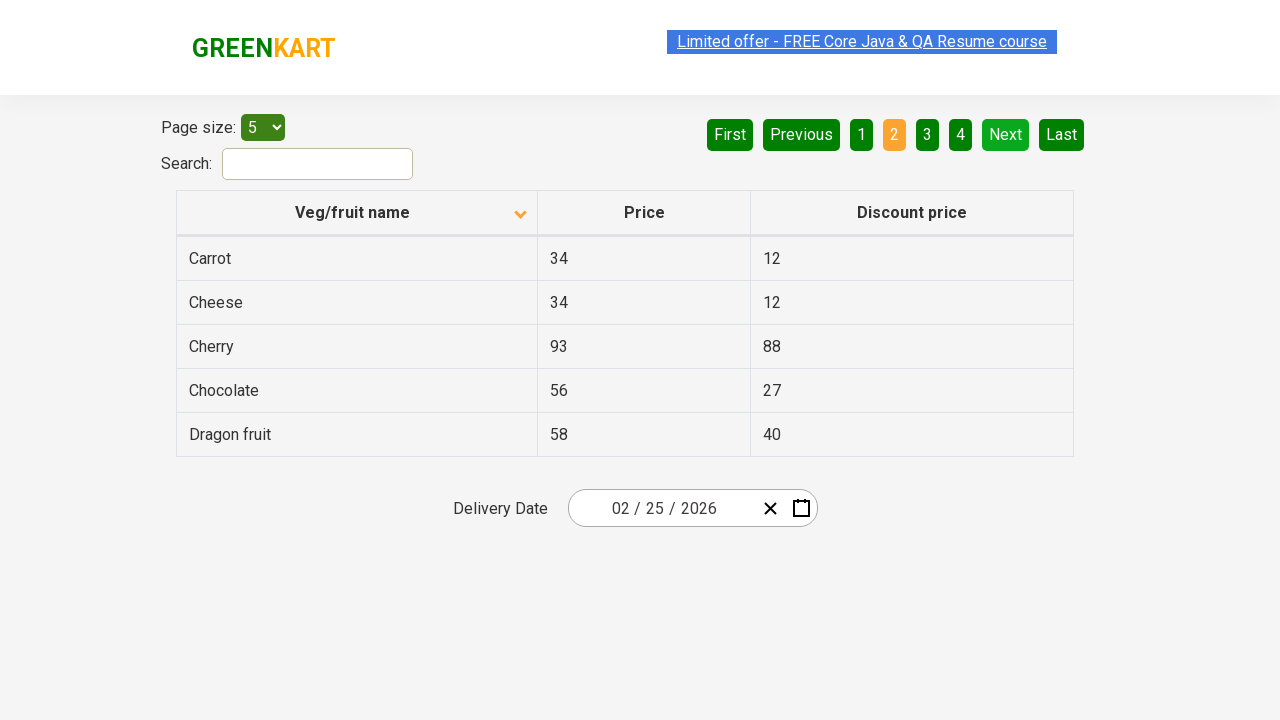

Waited for table to update after pagination
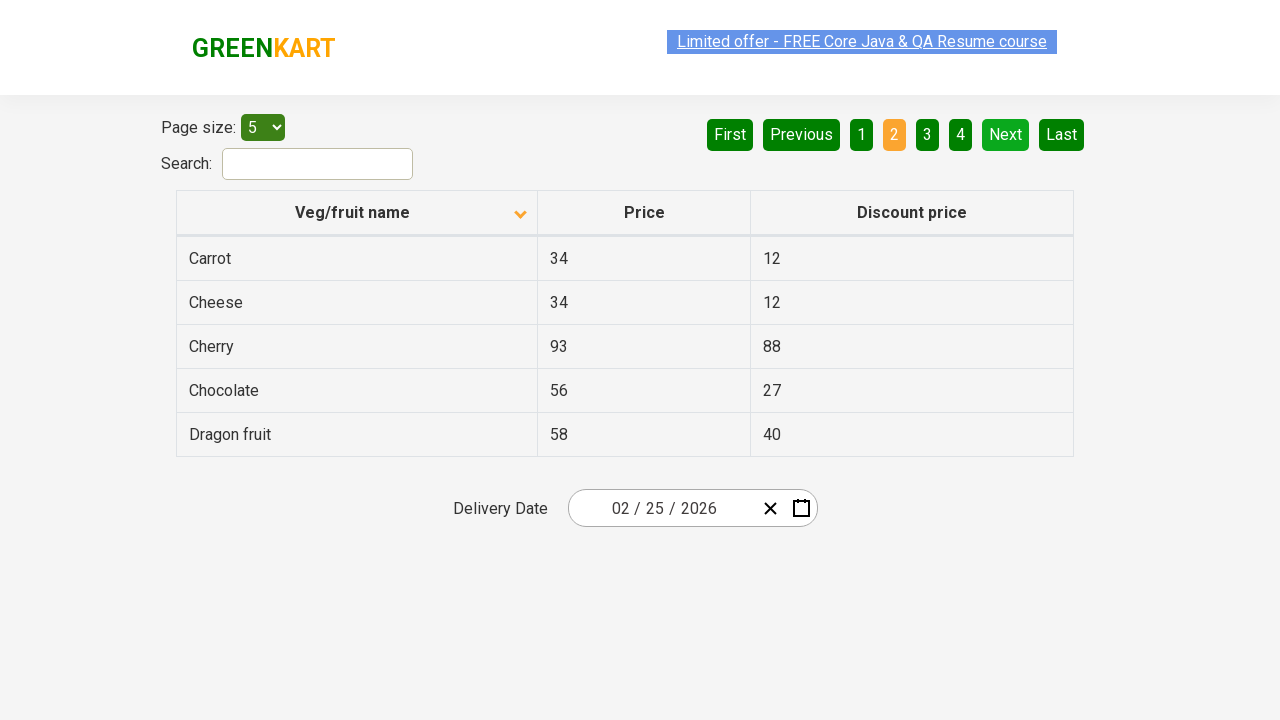

Retrieved 5 rows from current page
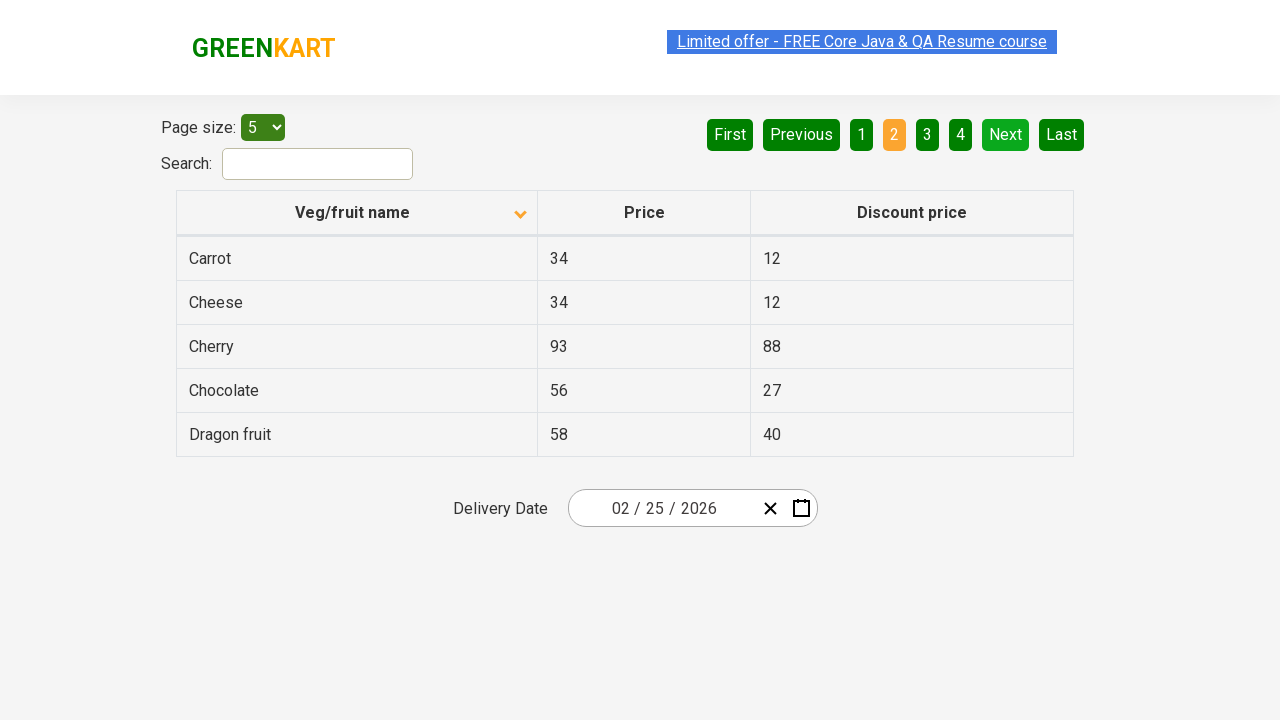

Clicked Next button to navigate to next page at (1006, 134) on [aria-label='Next']
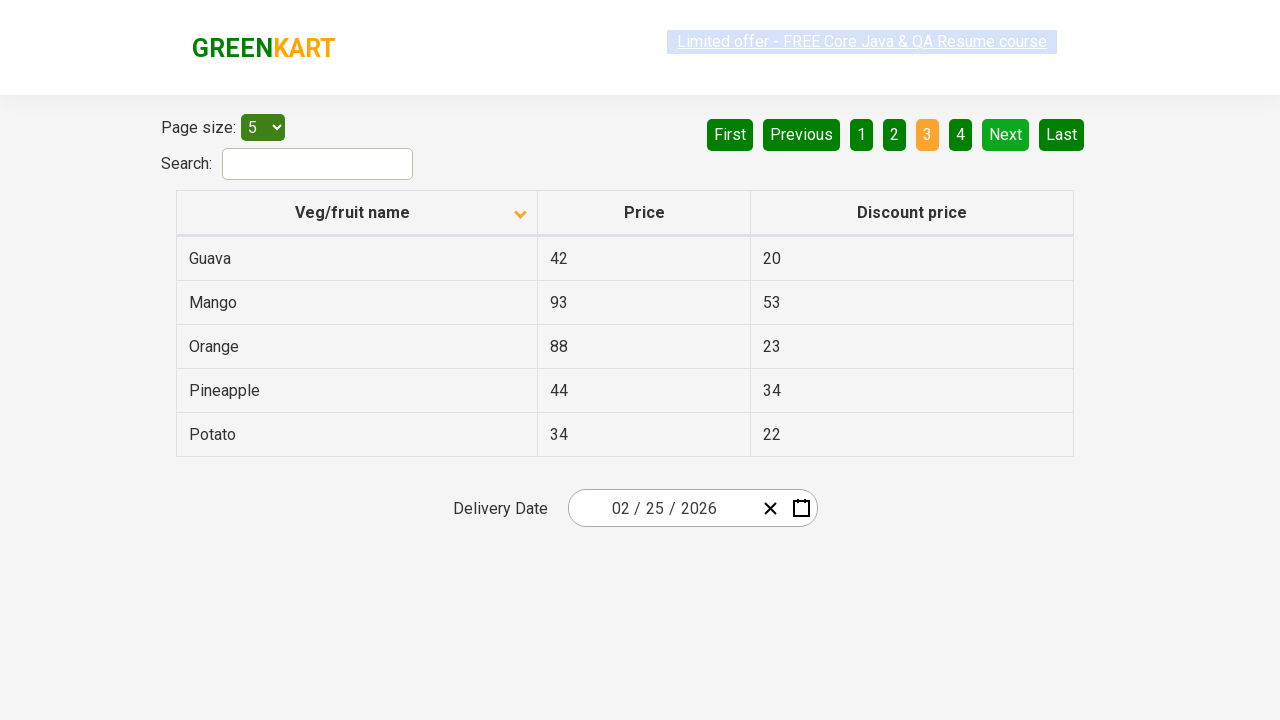

Waited for table to update after pagination
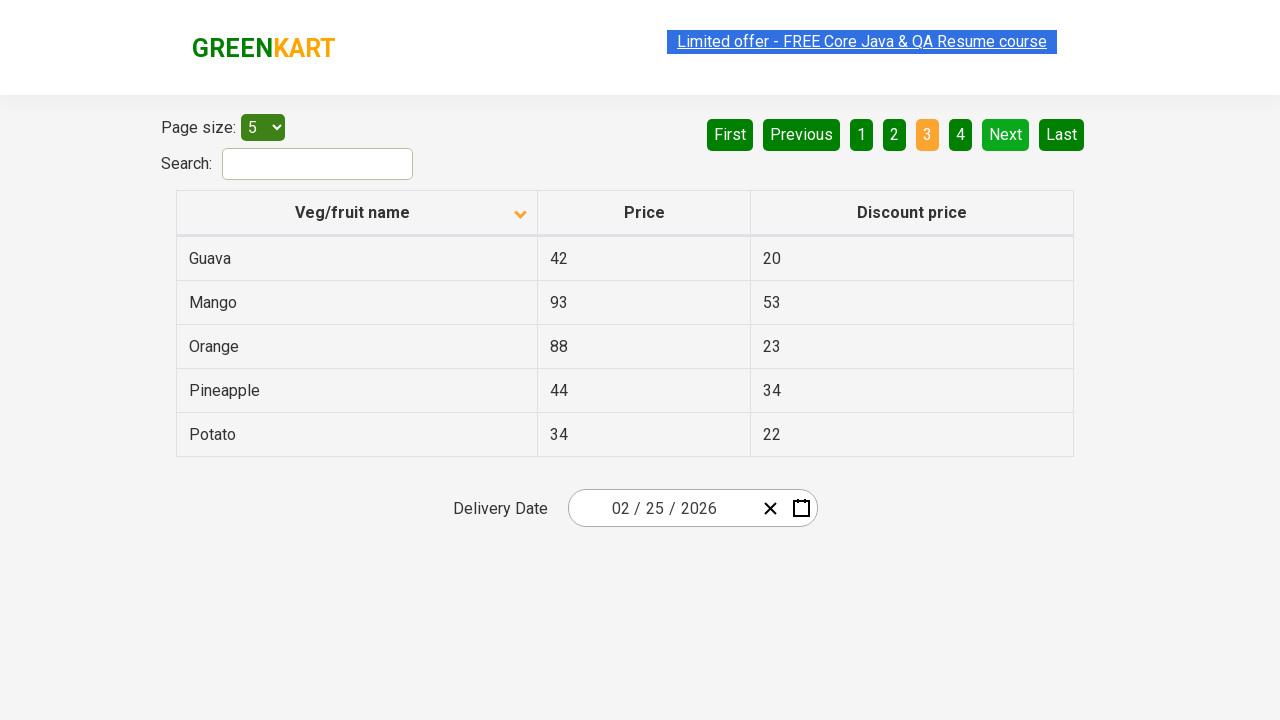

Retrieved 5 rows from current page
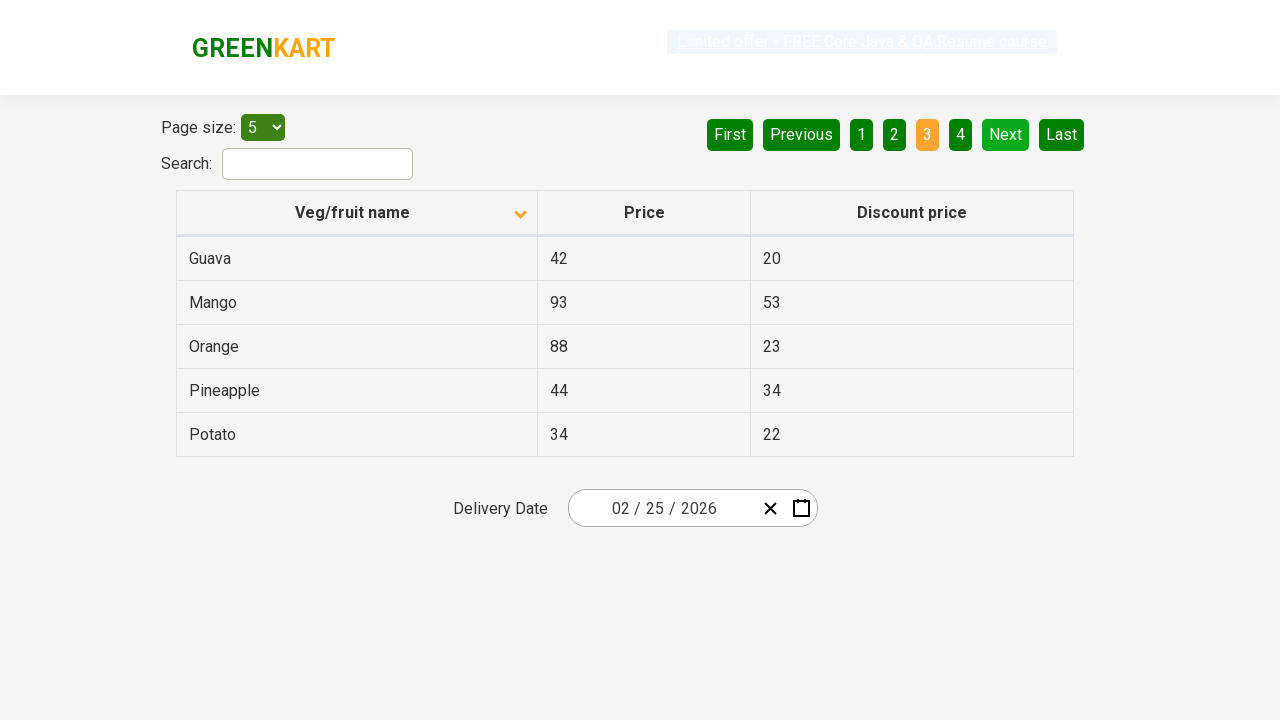

Found Mango with price: 93
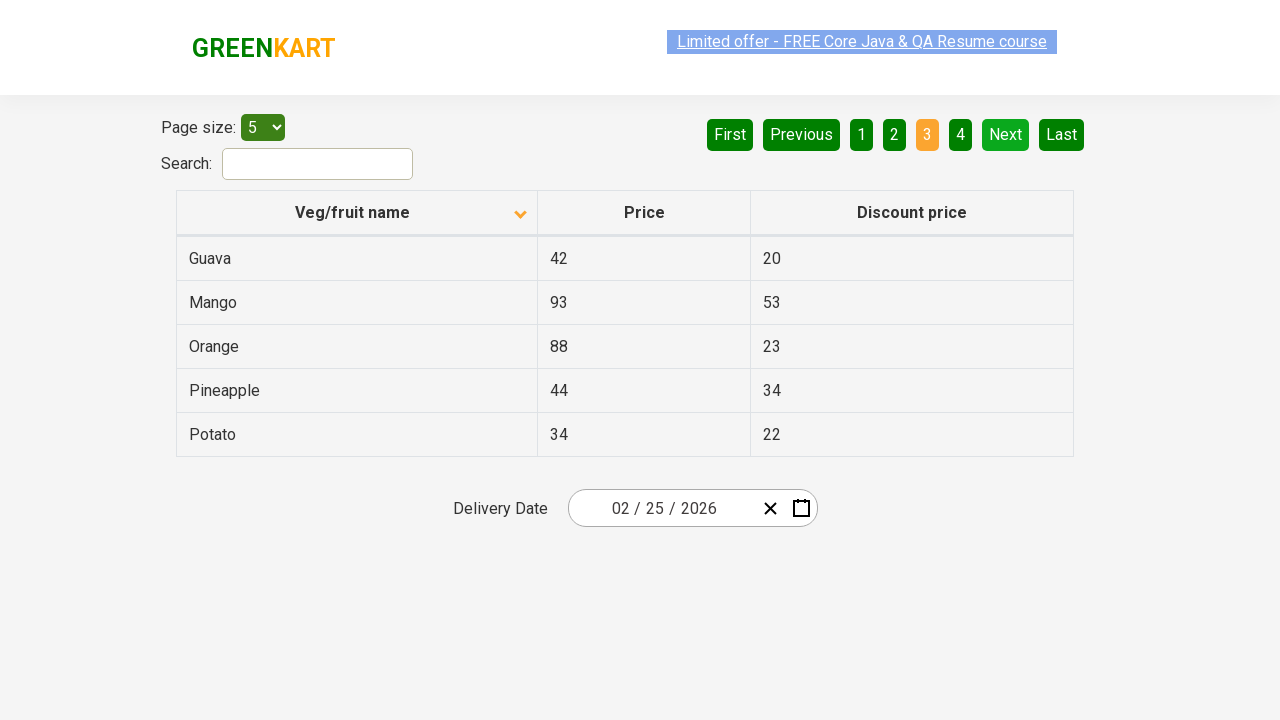

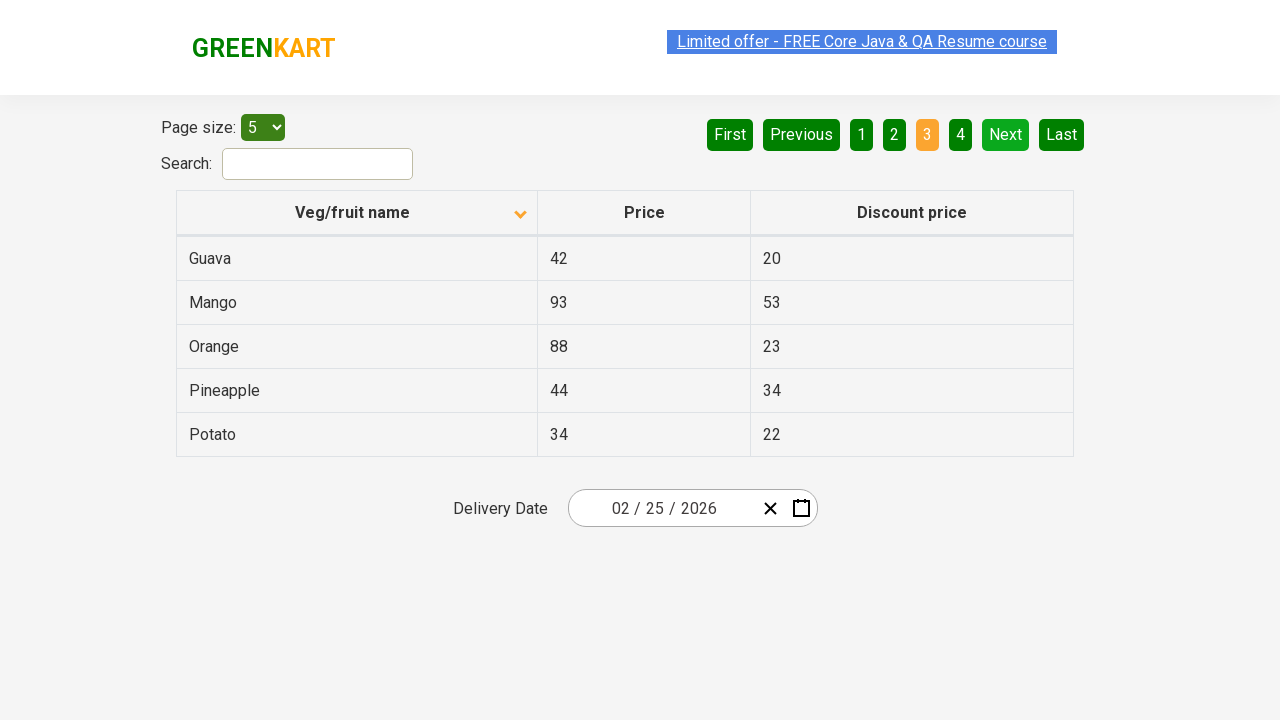